Tests dropdown interactions by selecting options by visible text and by attribute value.

Starting URL: https://the-internet.herokuapp.com/dropdown

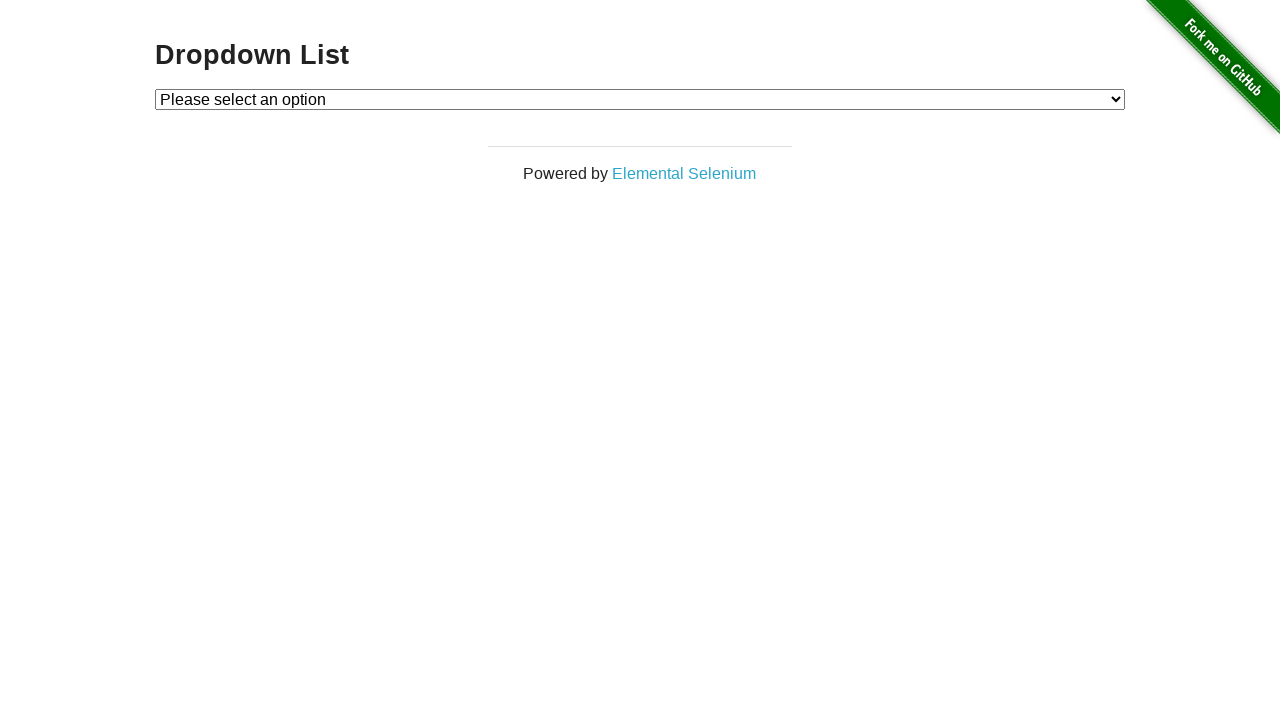

Selected 'Option 2' from dropdown by visible text on #dropdown
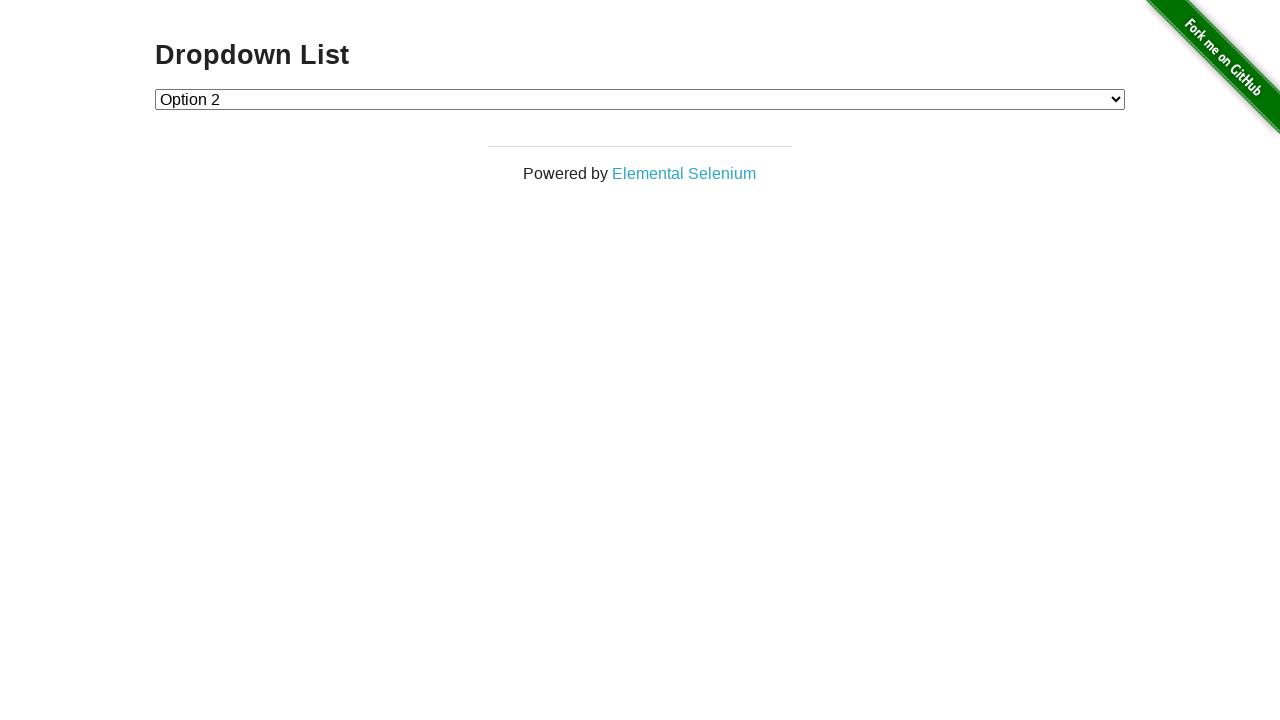

Selected dropdown option with value='1' by attribute on #dropdown
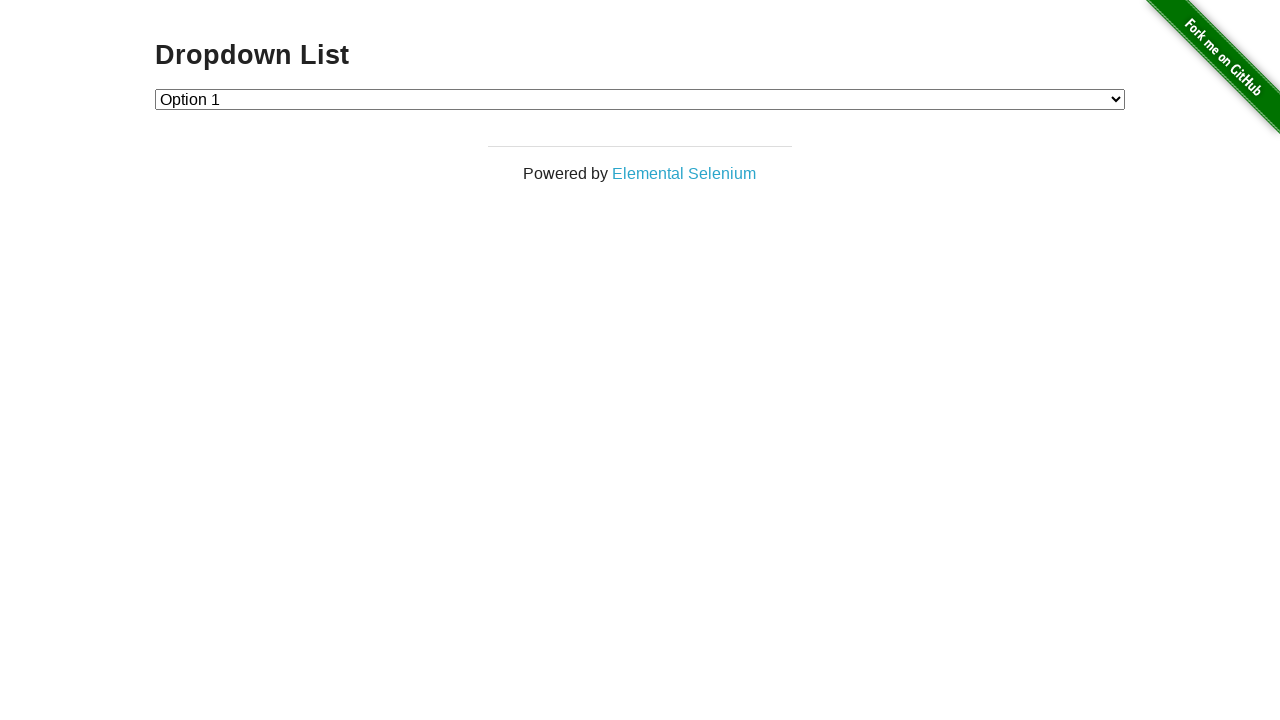

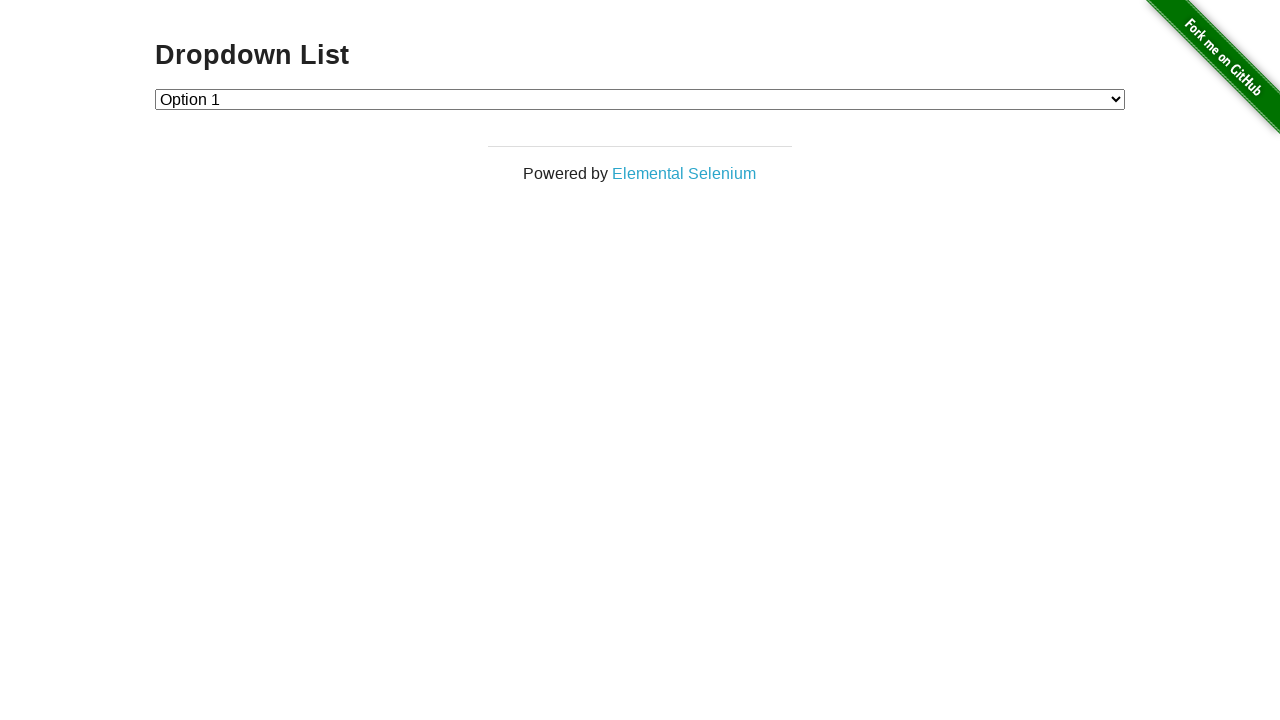